Navigates to Welcome to the Jungle job search page with a Python developer query and waits for job listings to load, verifying that search results are displayed.

Starting URL: https://www.welcometothejungle.com/fr/jobs?query=python%20developer

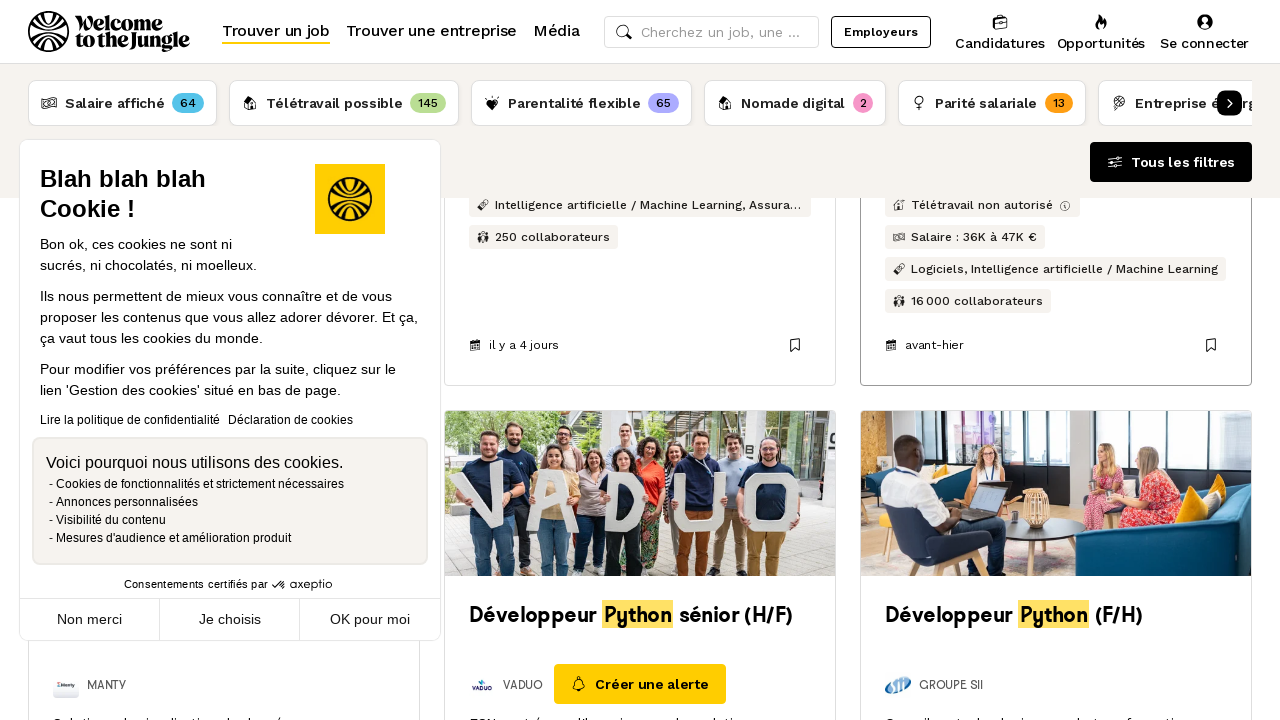

Waited for job search results list to load
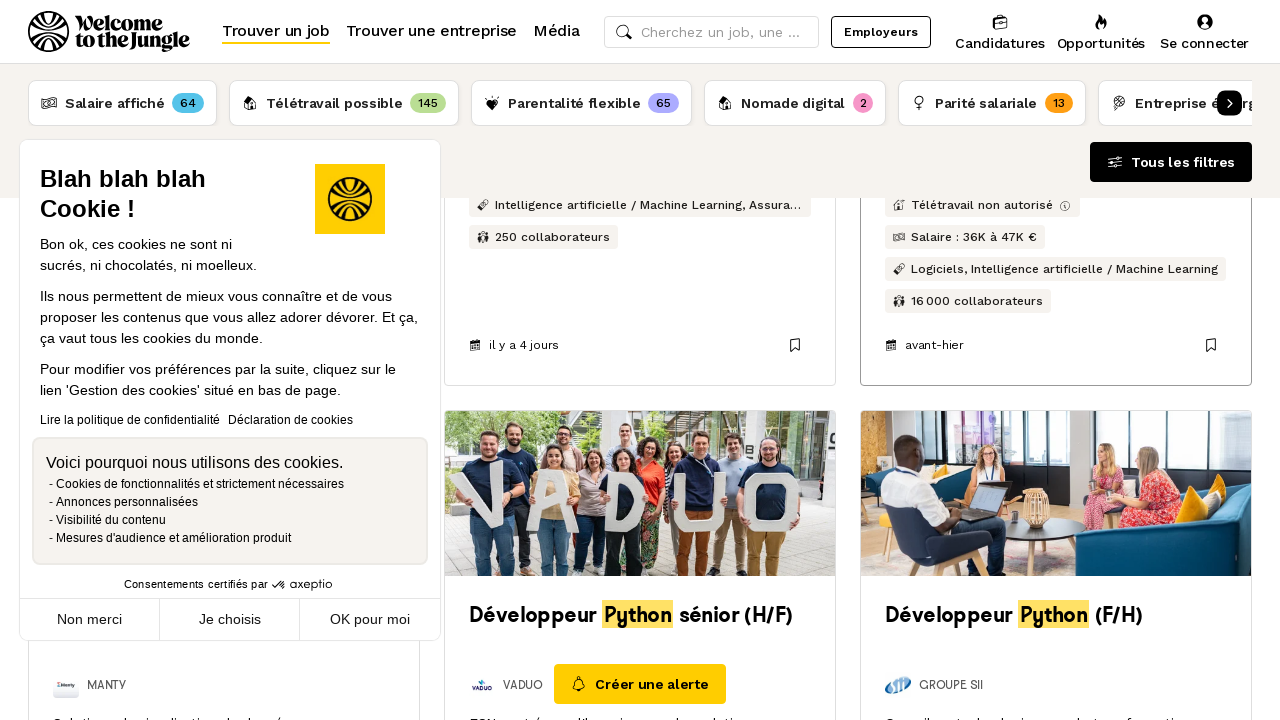

Verified that job listing items are present in search results
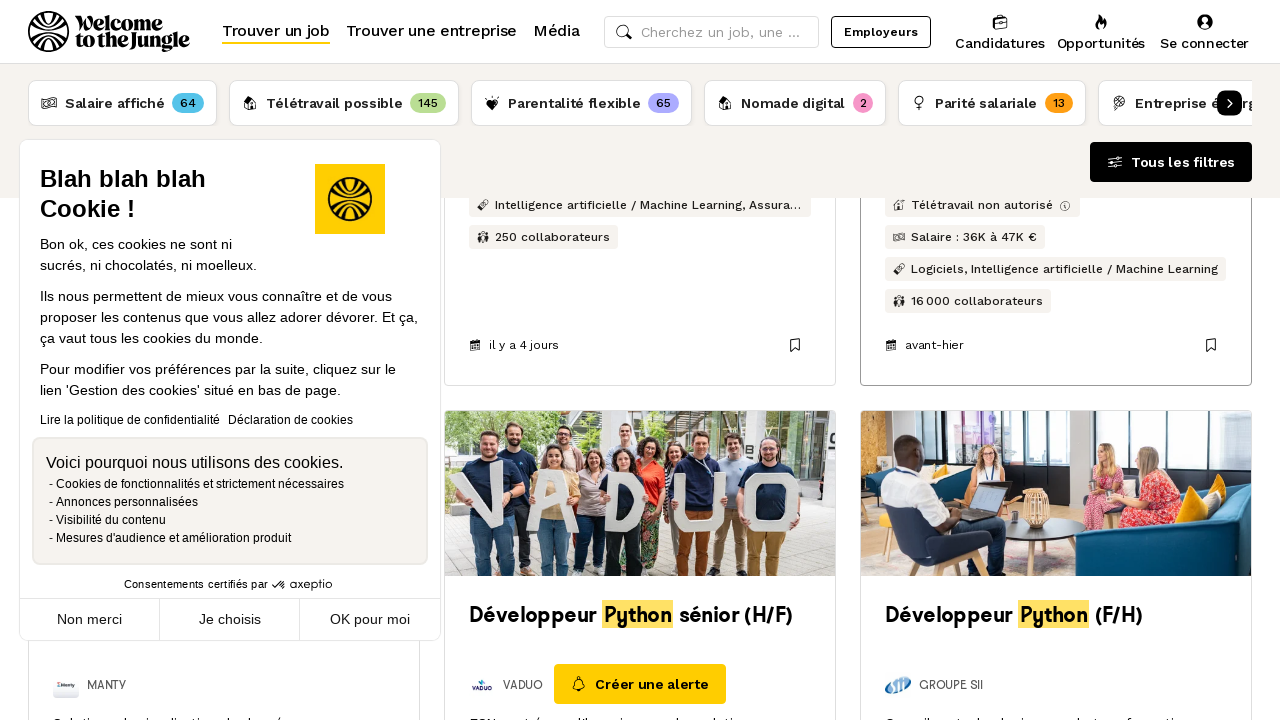

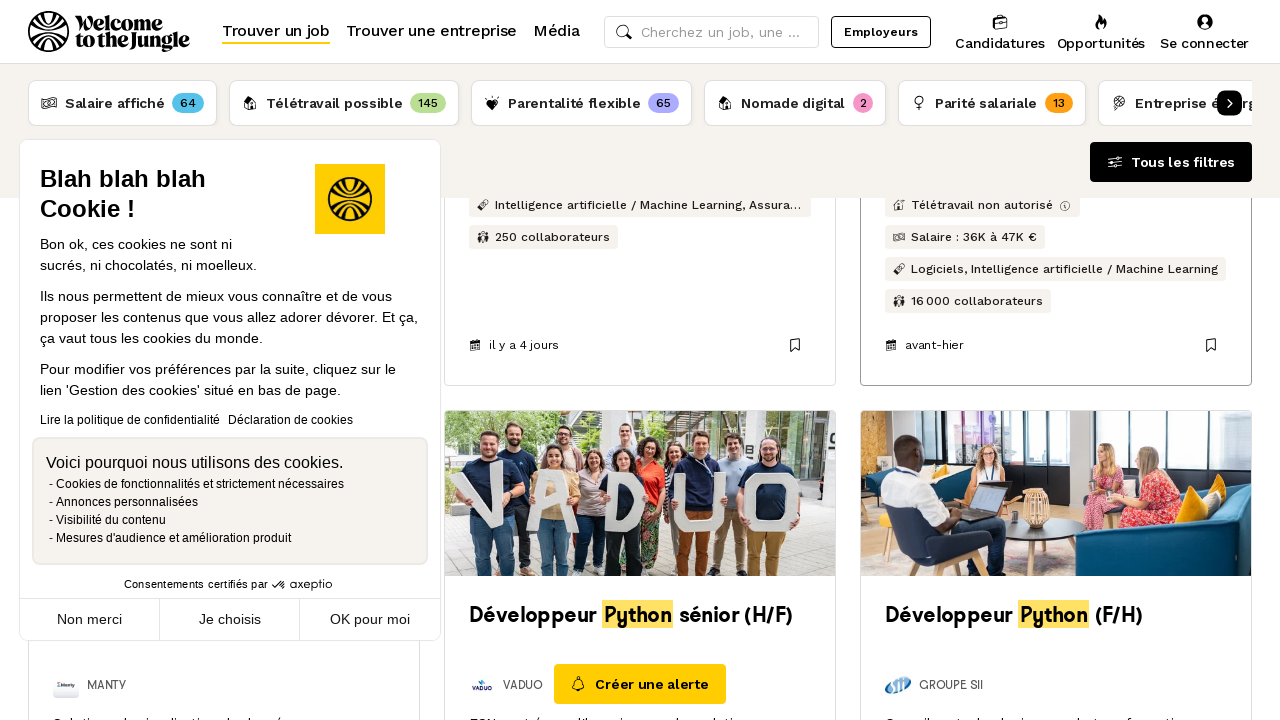